Tests browser navigation functionality by navigating between two websites and using back/forward browser controls

Starting URL: https://www.protrainingtech.com

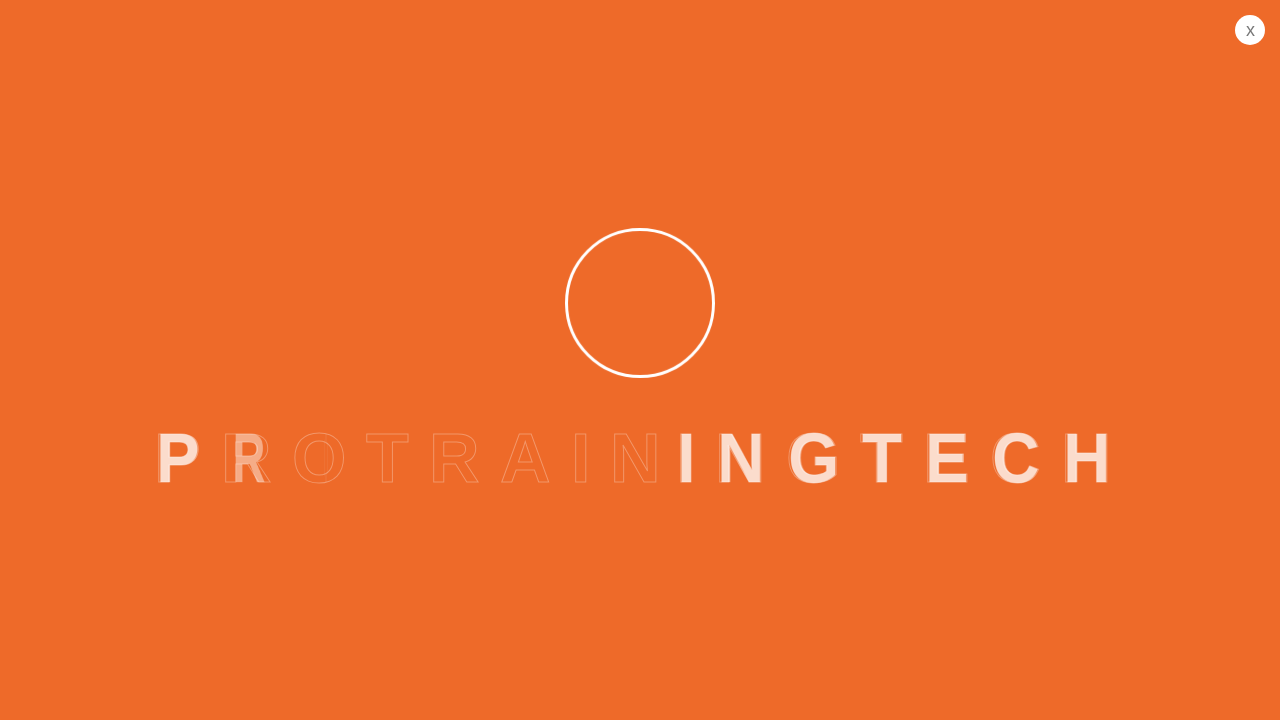

Navigated to YouTube (https://www.youtube.com)
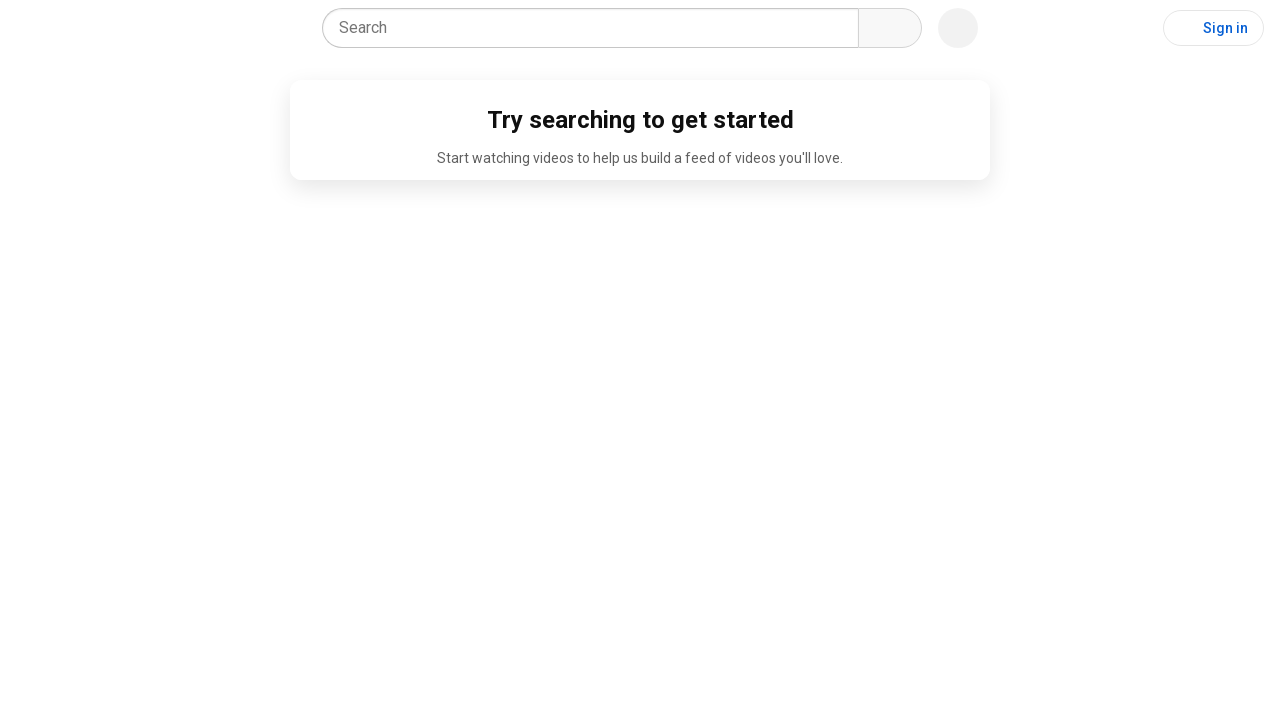

Used browser back button to return to protrainingtech.com
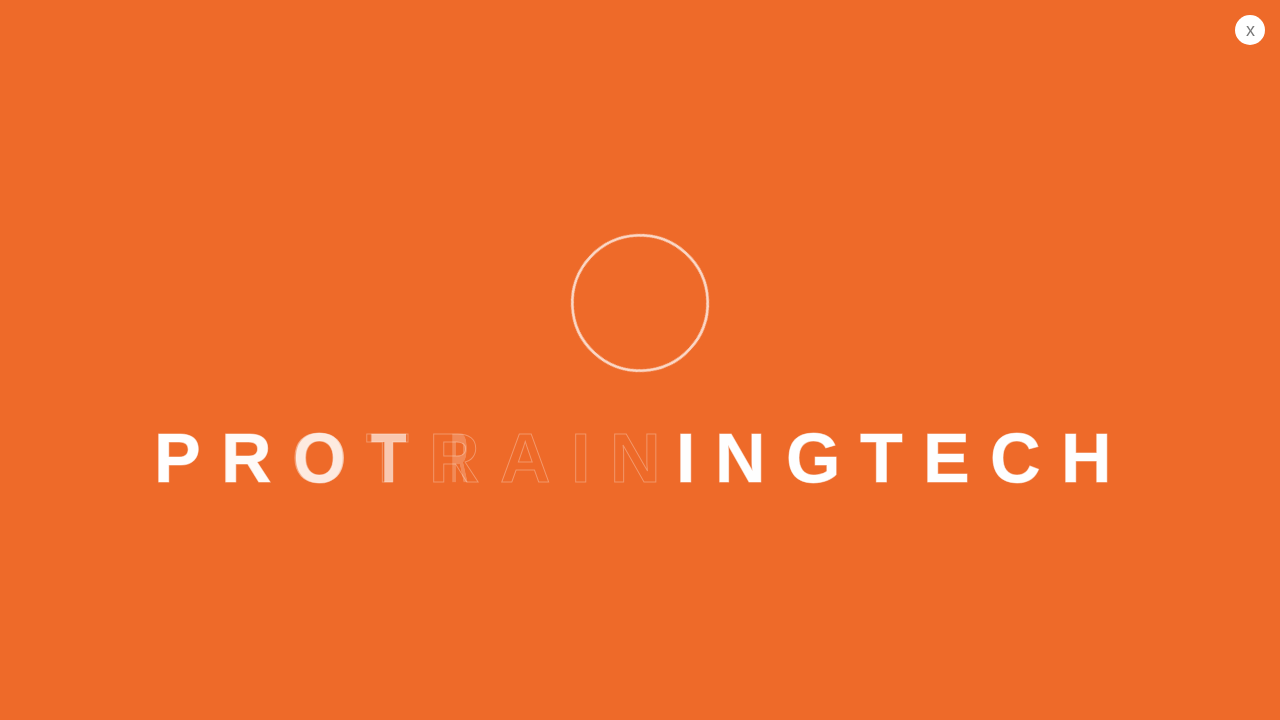

Used browser forward button to return to YouTube
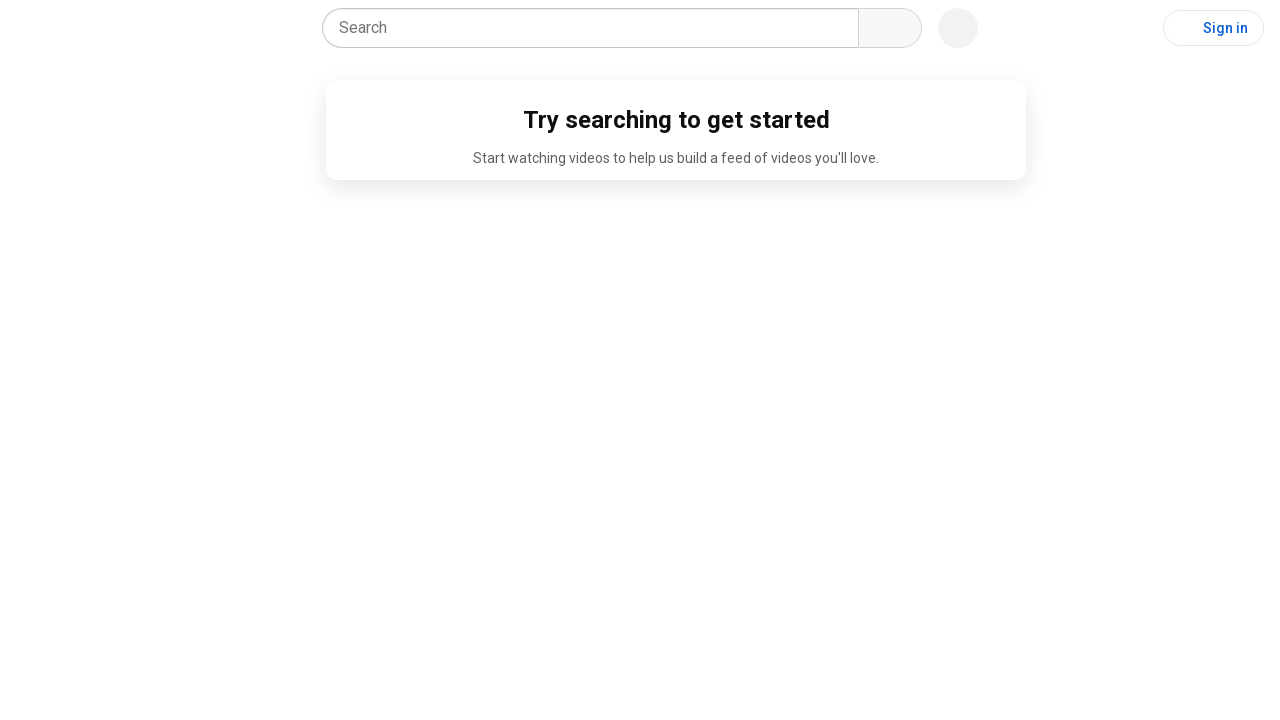

Retrieved page title: YouTube
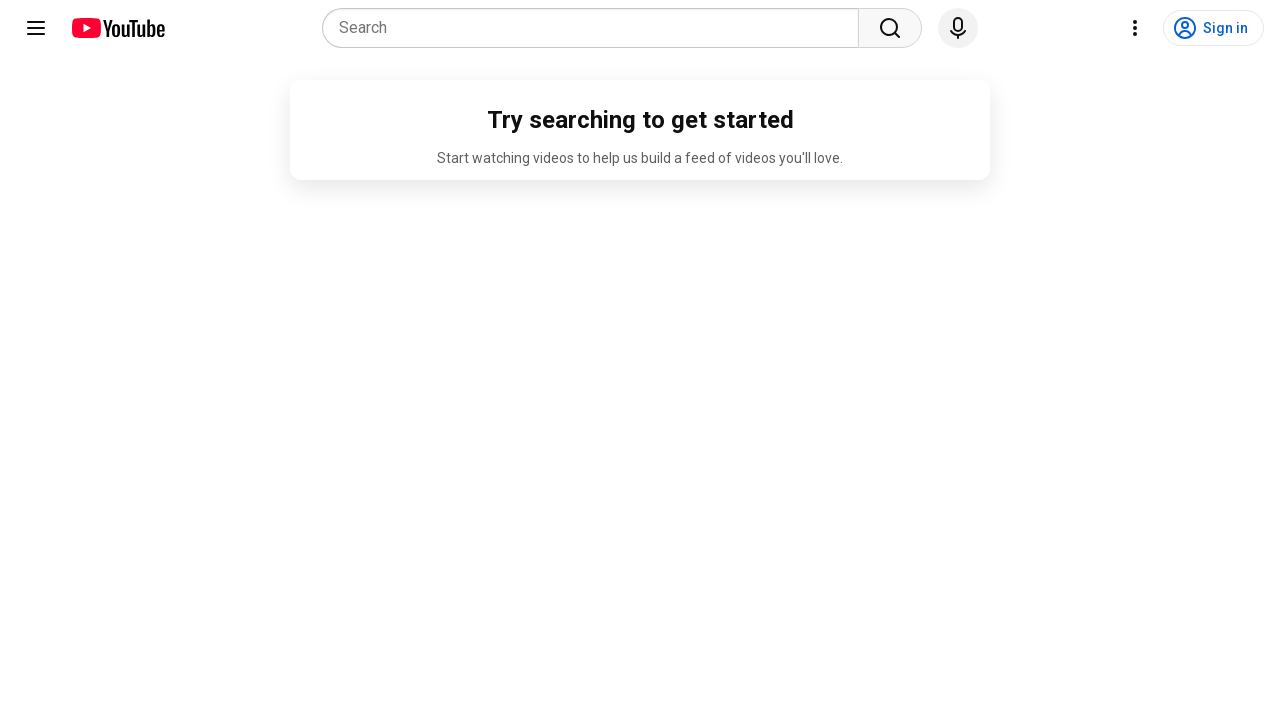

Retrieved current URL: https://www.youtube.com/
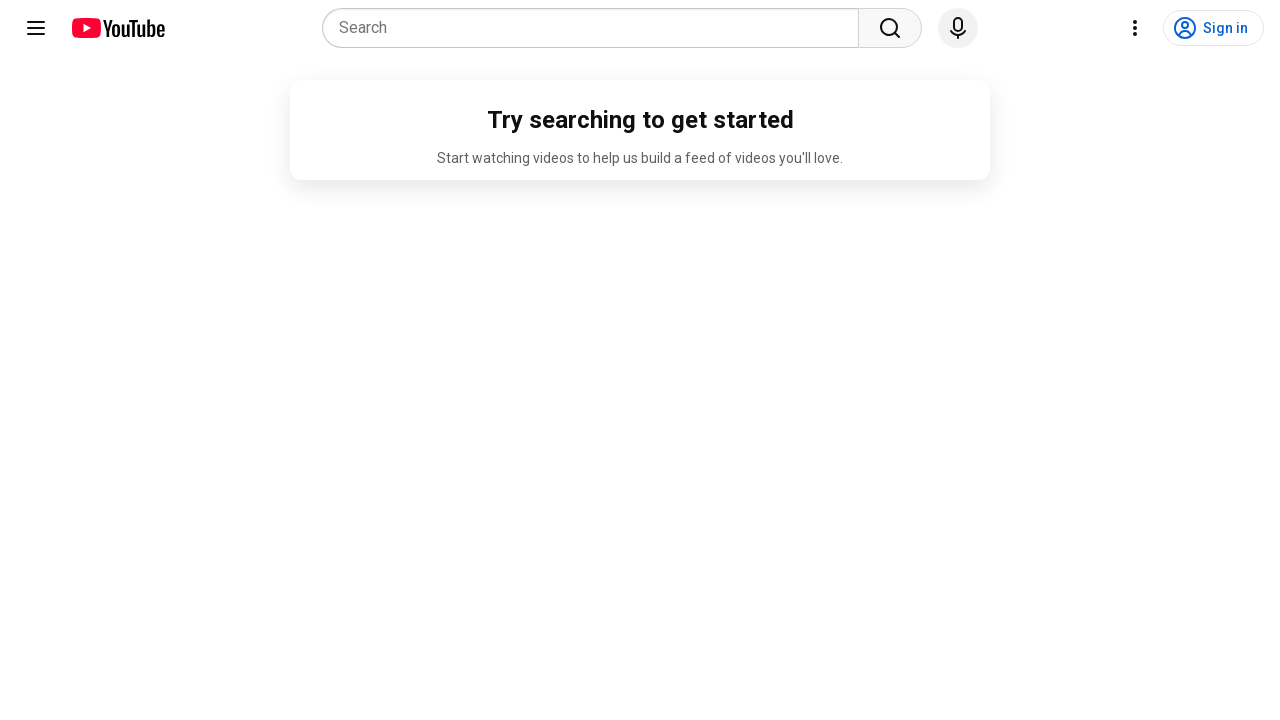

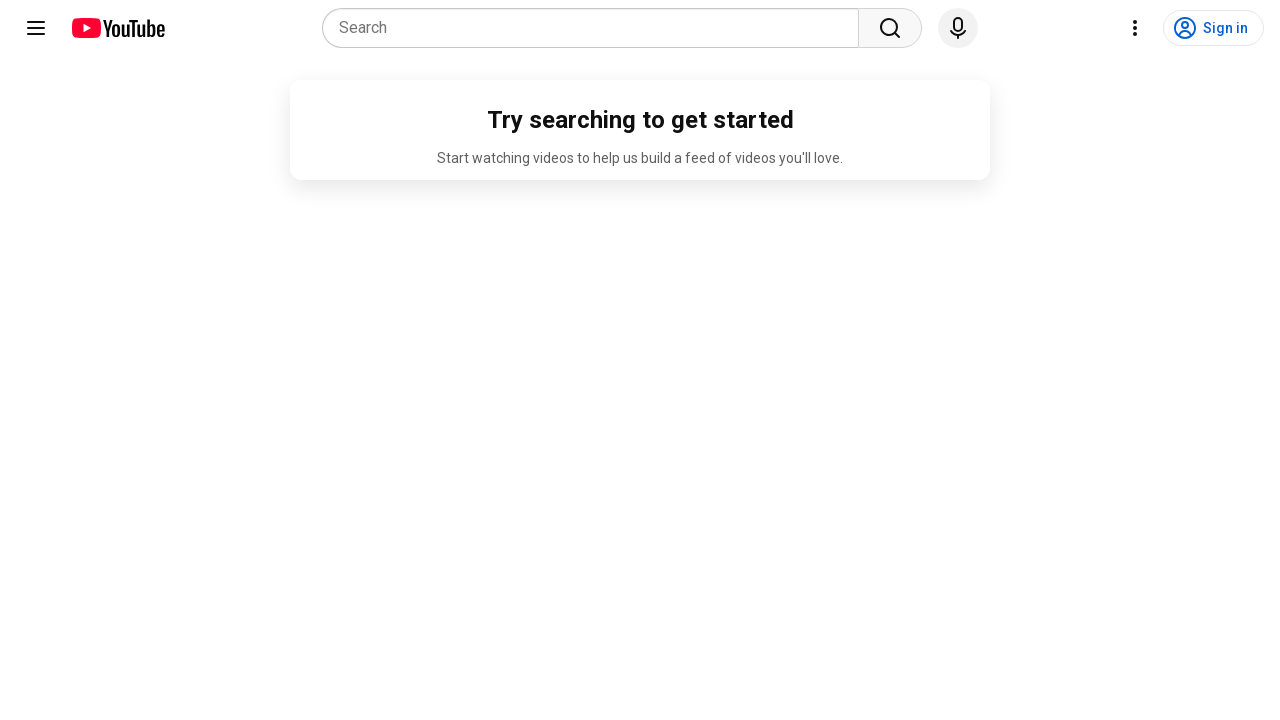